Tests geolocation by setting location to London, UK and triggering the KFC store locator's geolocation feature

Starting URL: https://my-location.org/

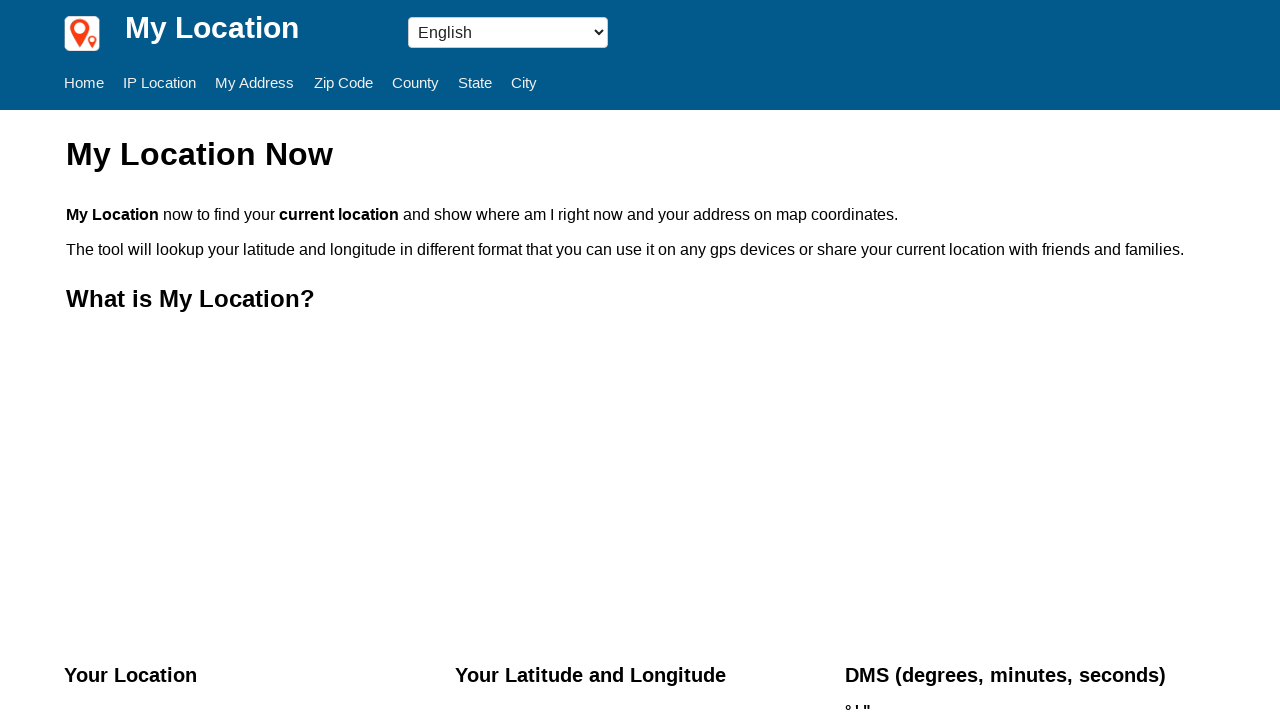

Set geolocation to London, UK (51.507351, -0.127758)
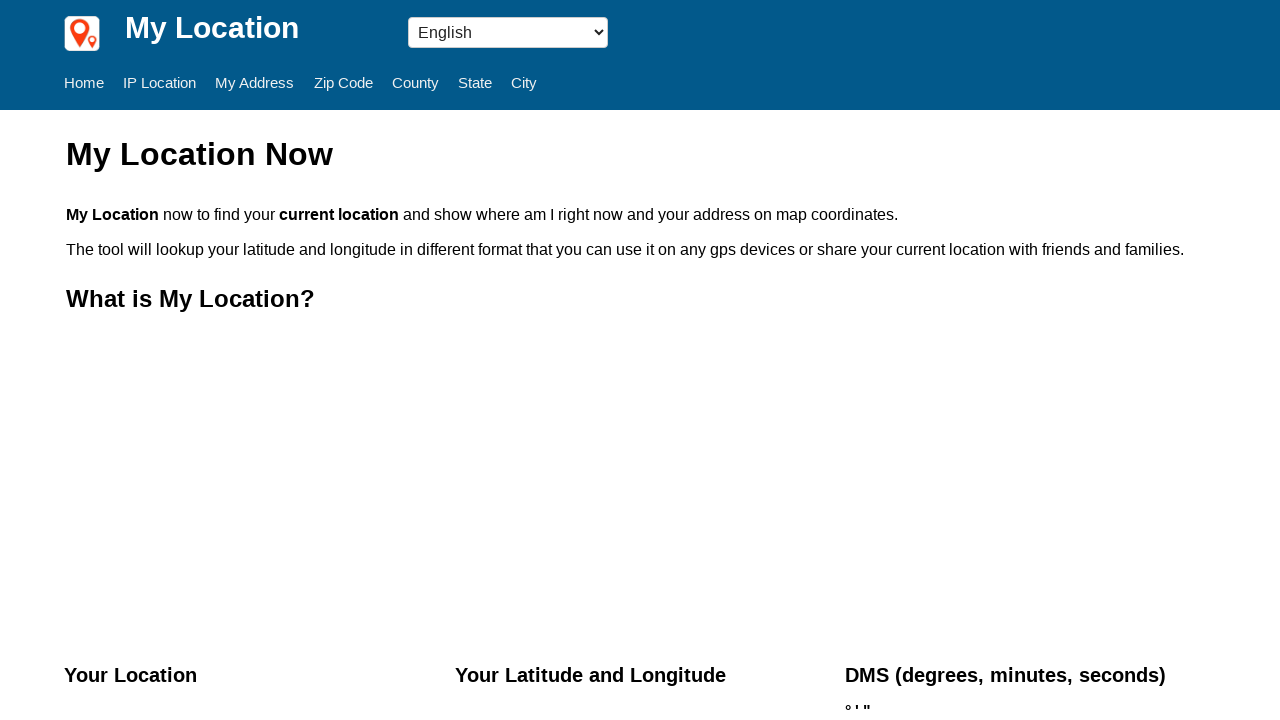

Granted geolocation permission
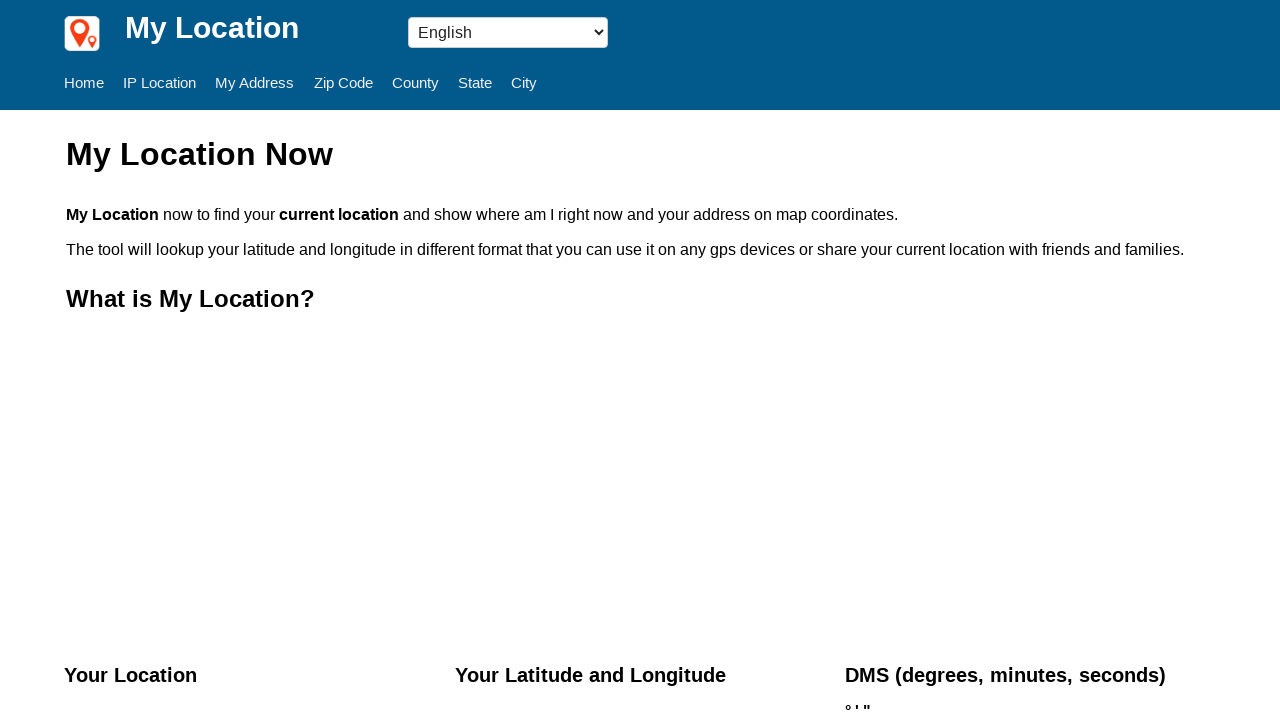

Initial page loaded and network idle
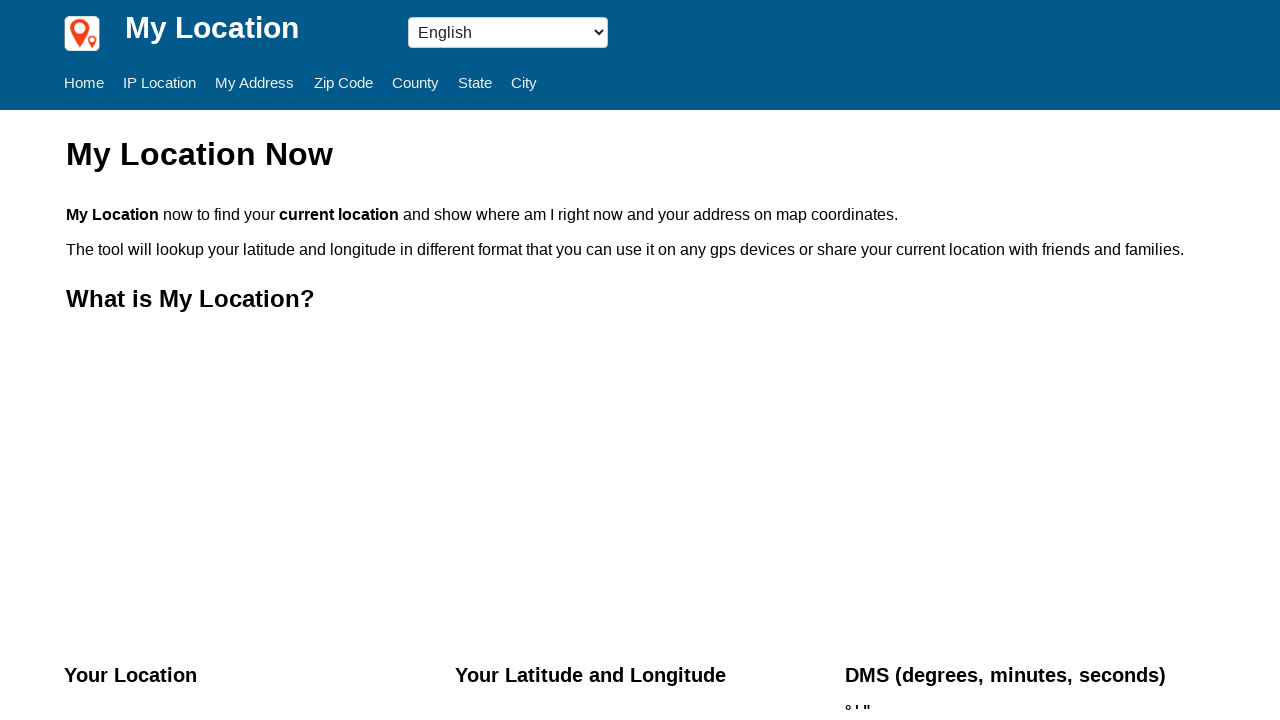

Navigated to KFC store locator page
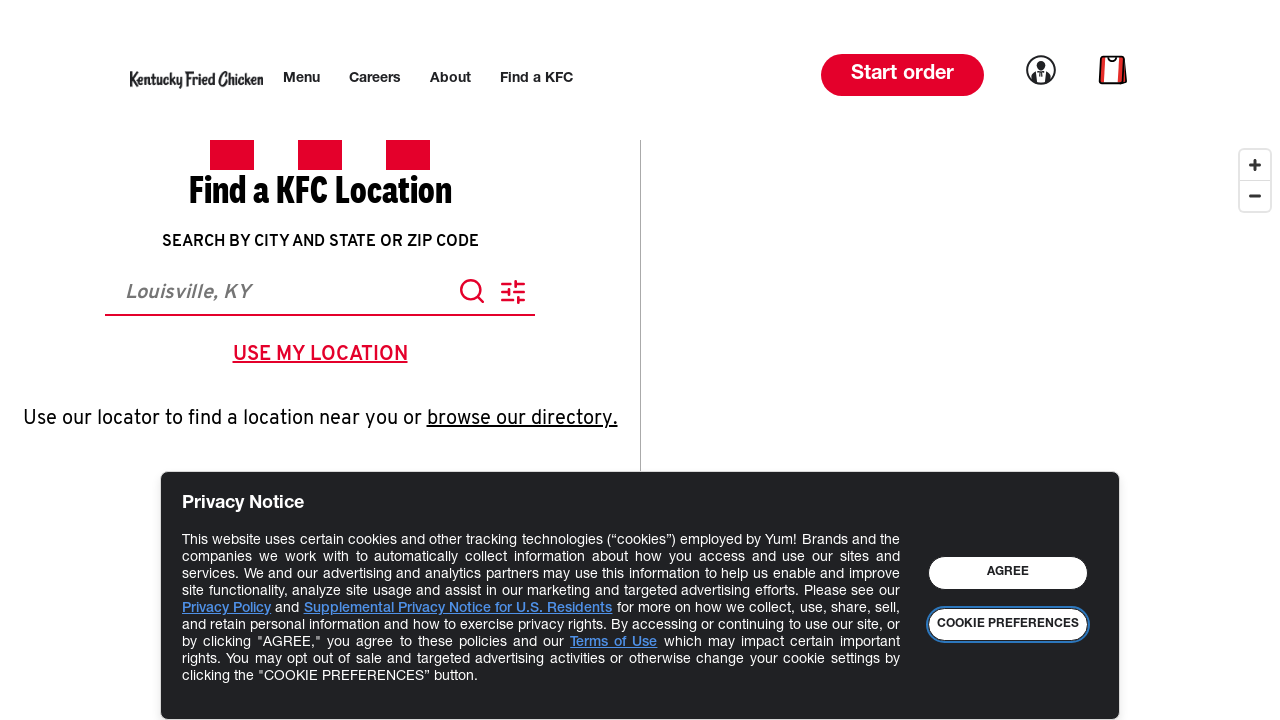

KFC store locator page loaded and network idle
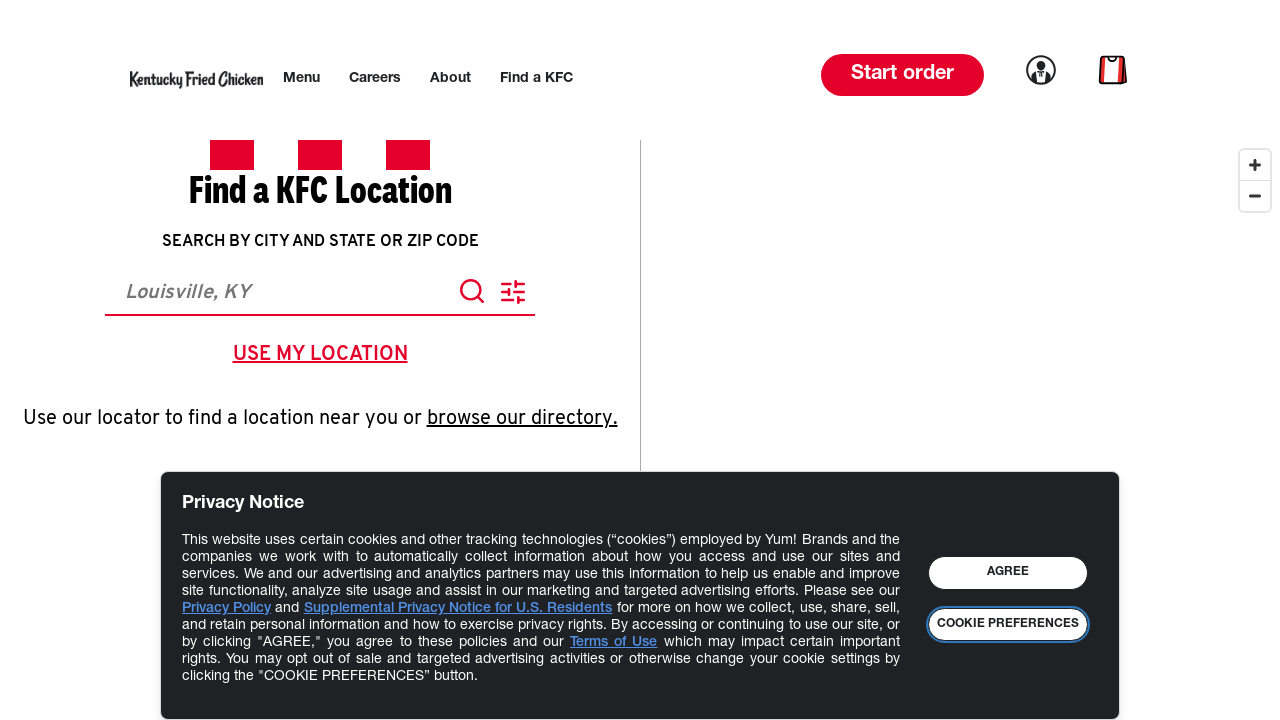

Clicked geolocation button to find nearby KFC stores at (320, 355) on .Locator-button.js-locator-geolocateTrigger
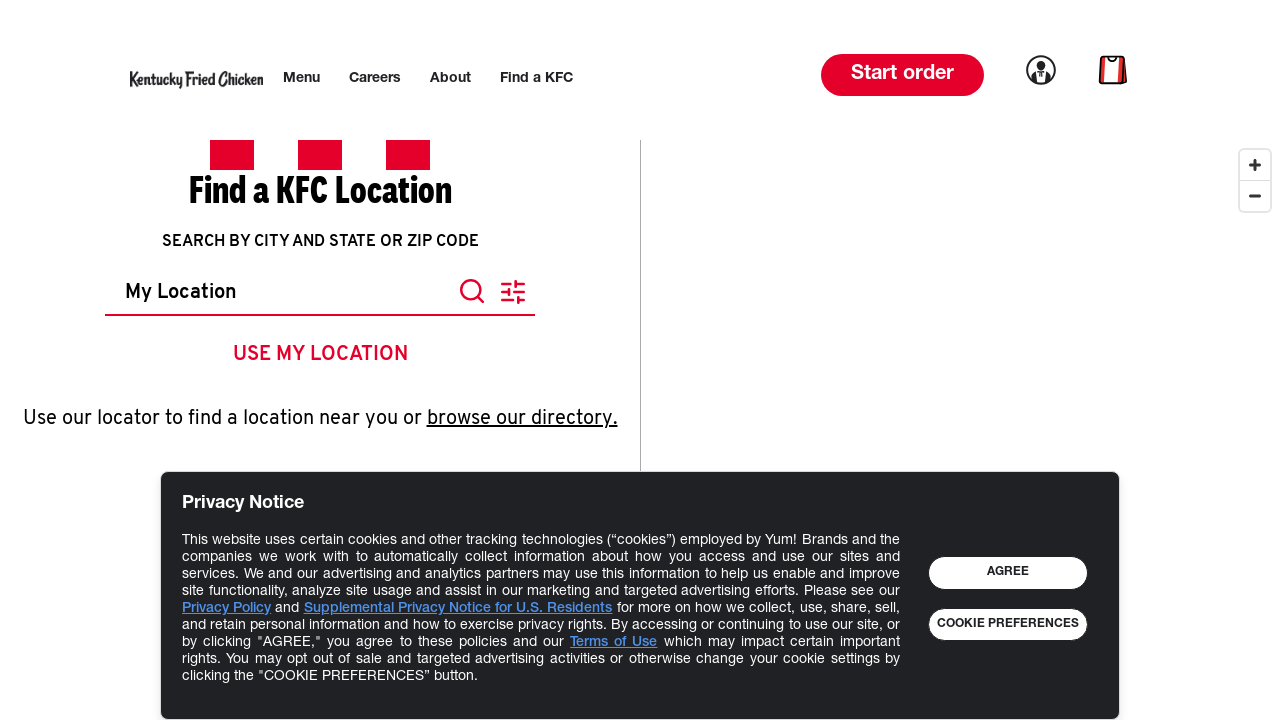

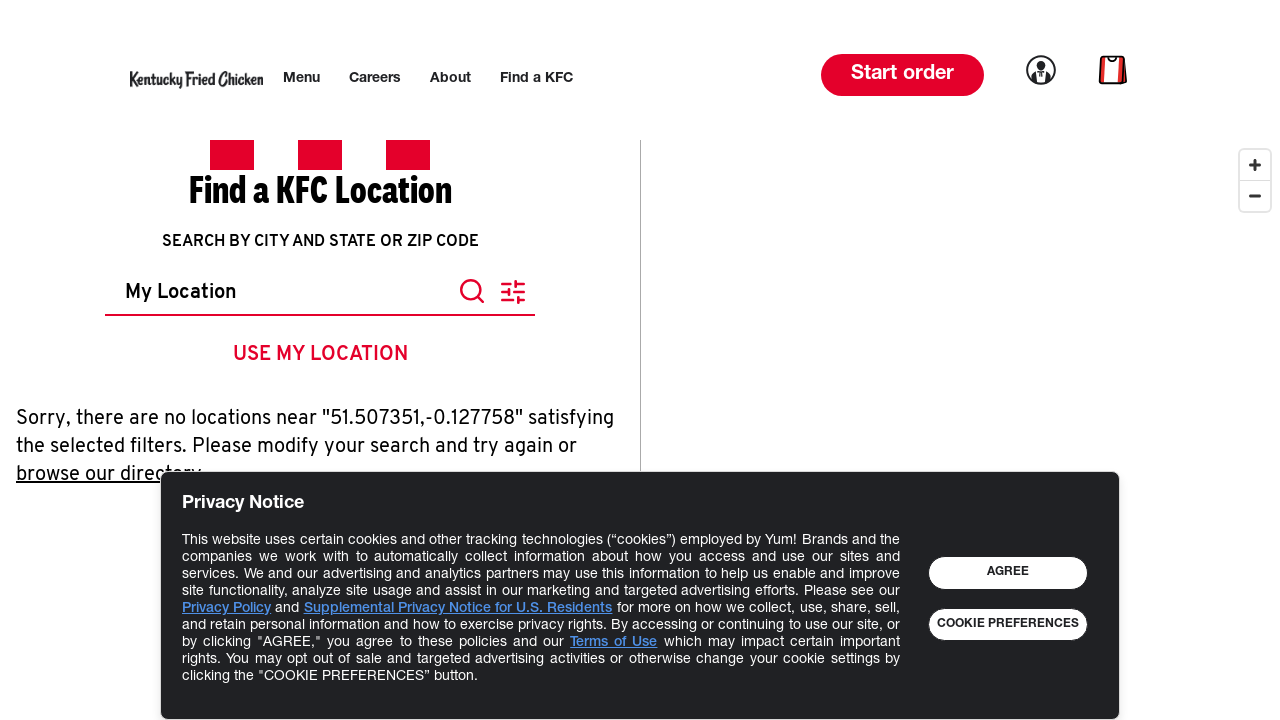